Tests dynamic content loading by clicking a start button and explicitly waiting for the dynamically loaded text element to become visible.

Starting URL: https://the-internet.herokuapp.com/dynamic_loading/1

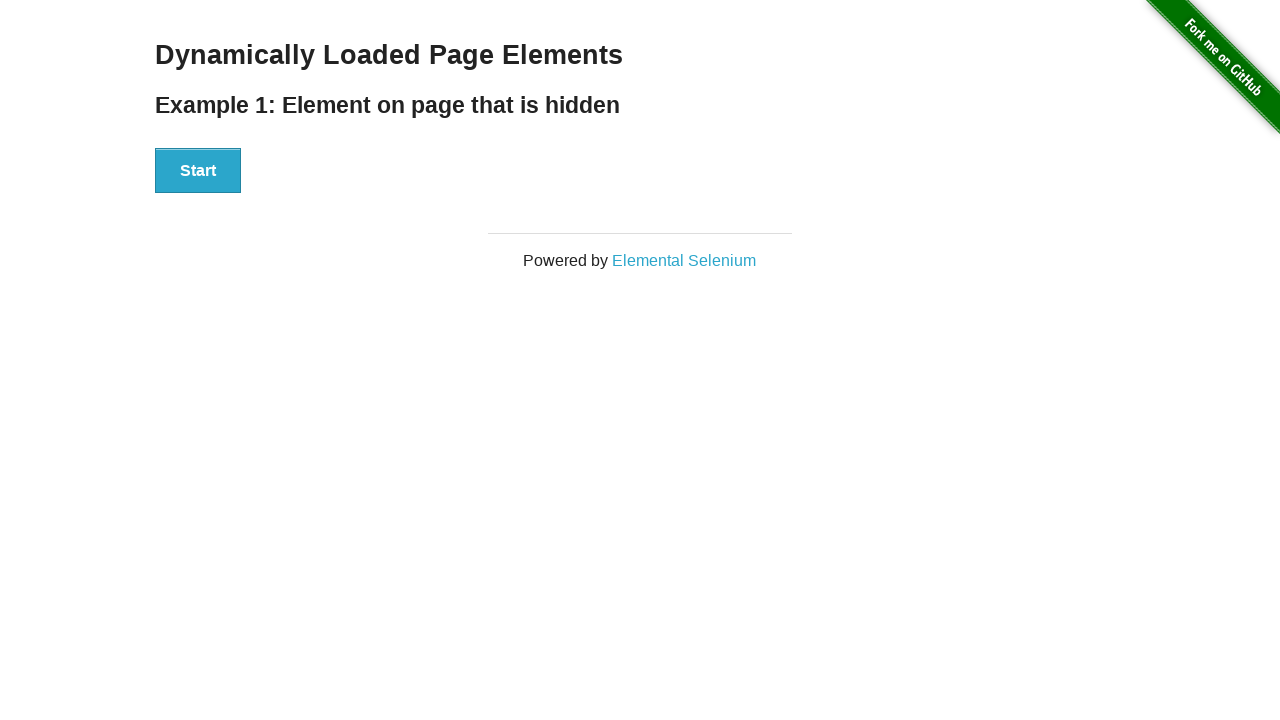

Clicked start button to trigger dynamic content loading at (198, 171) on #start button
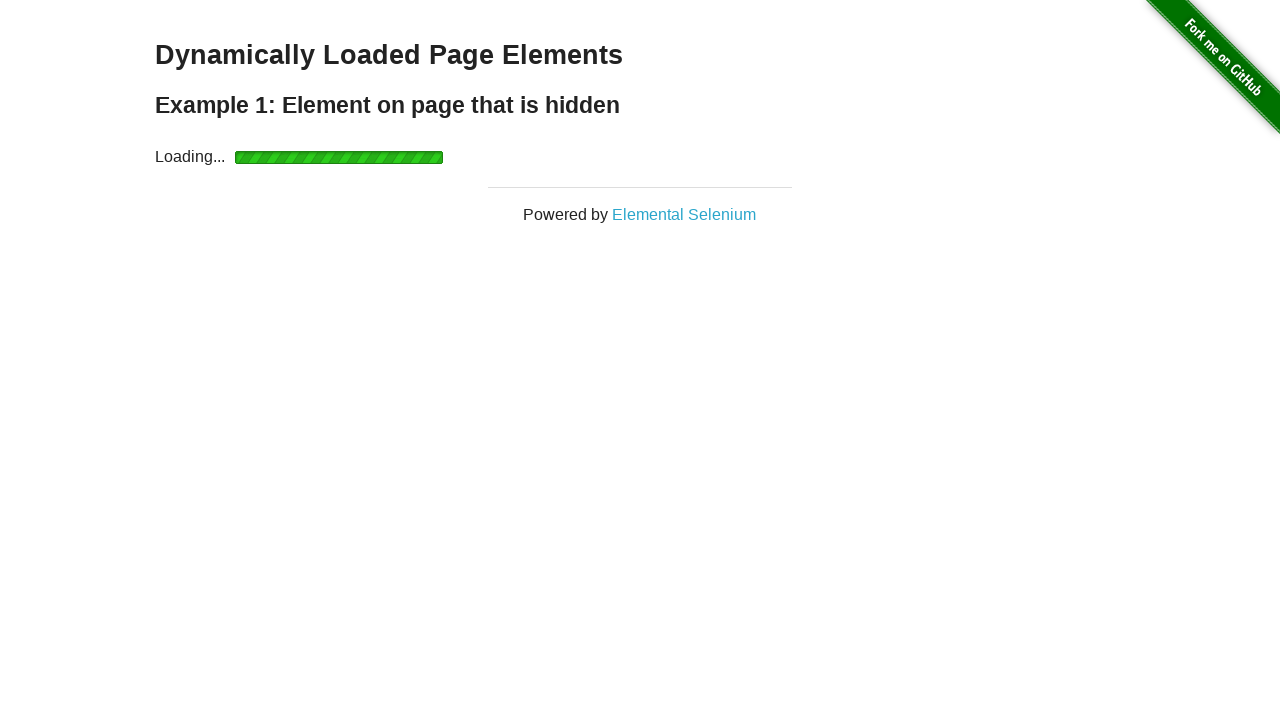

Explicitly waited for finish element to become visible
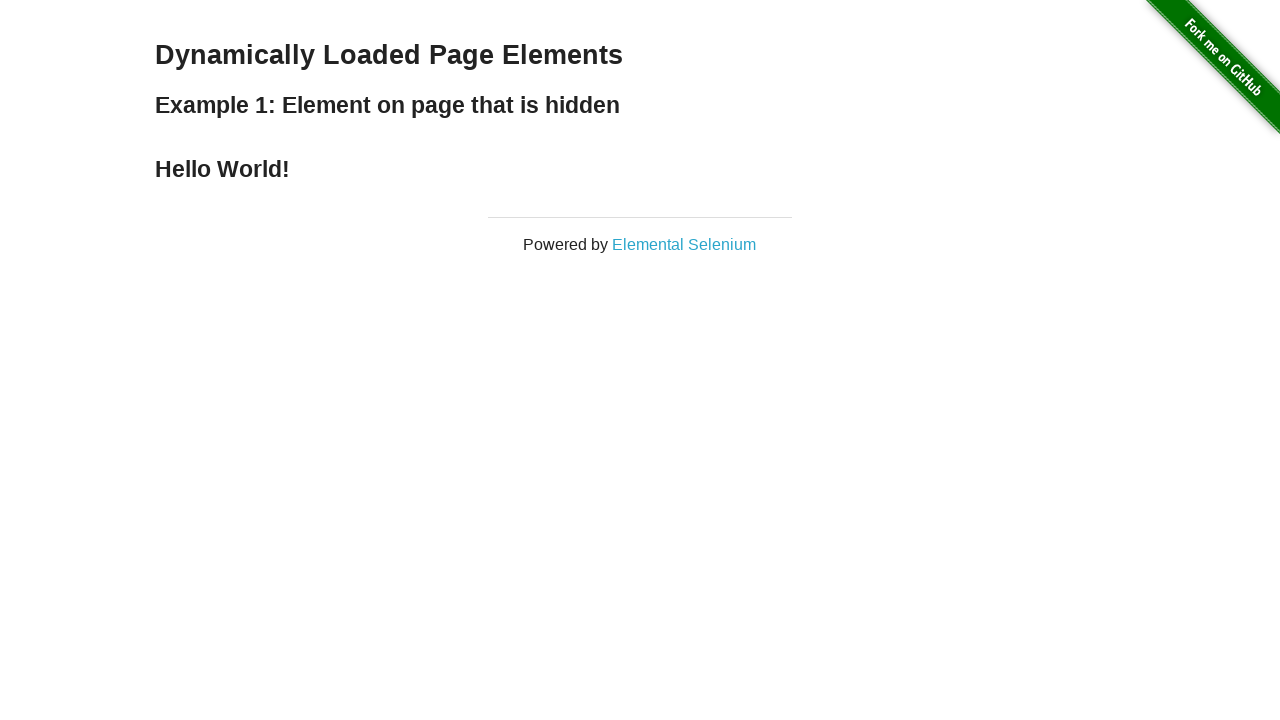

Retrieved dynamically loaded text: 
    Hello World!
  
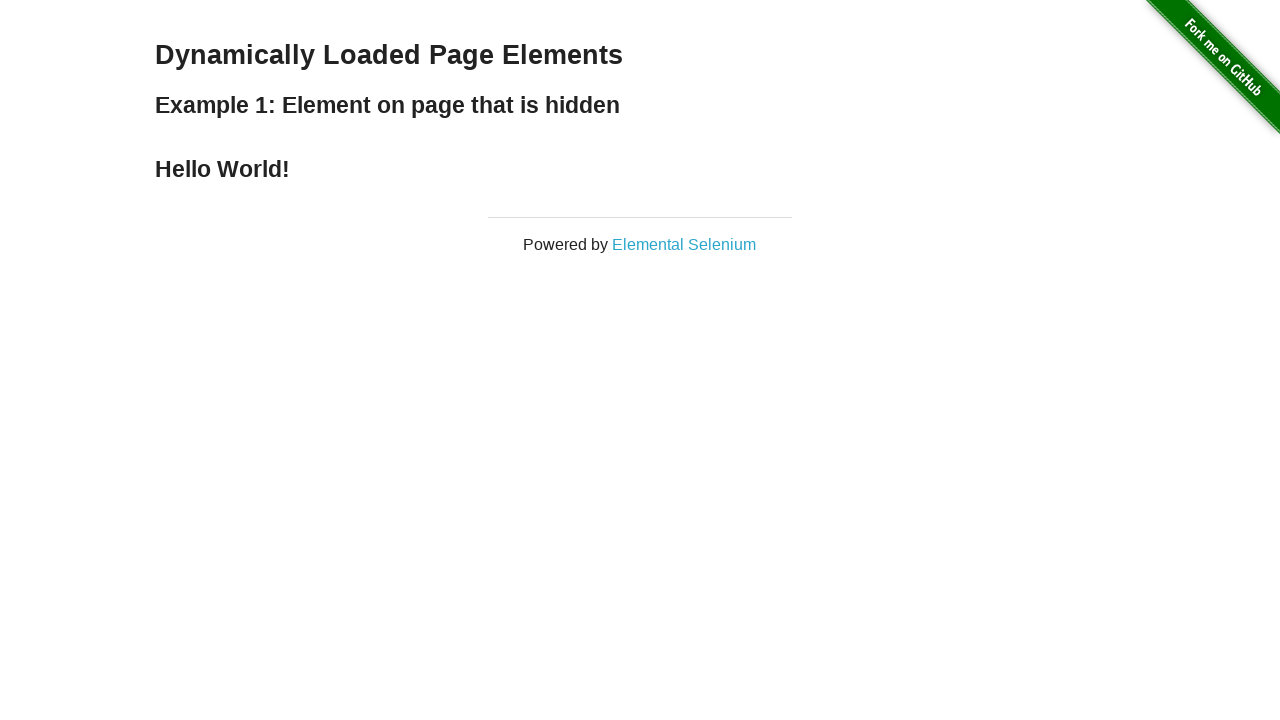

Printed explicit wait result to console
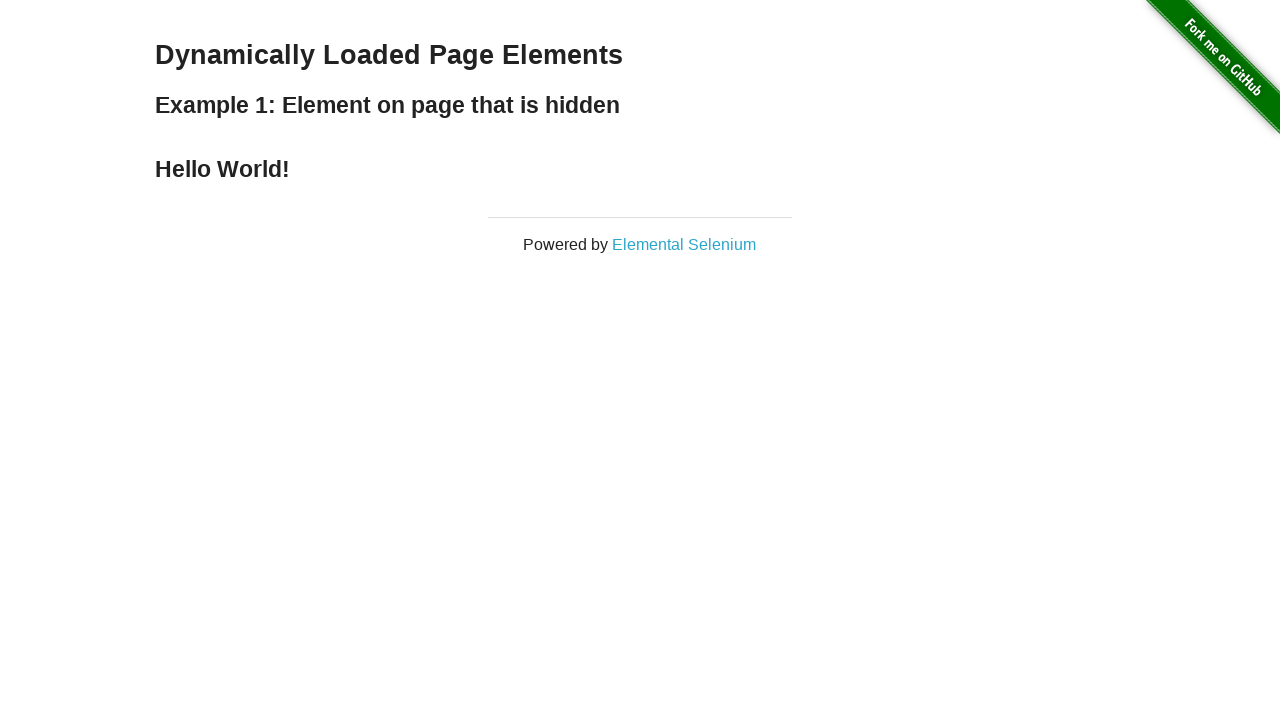

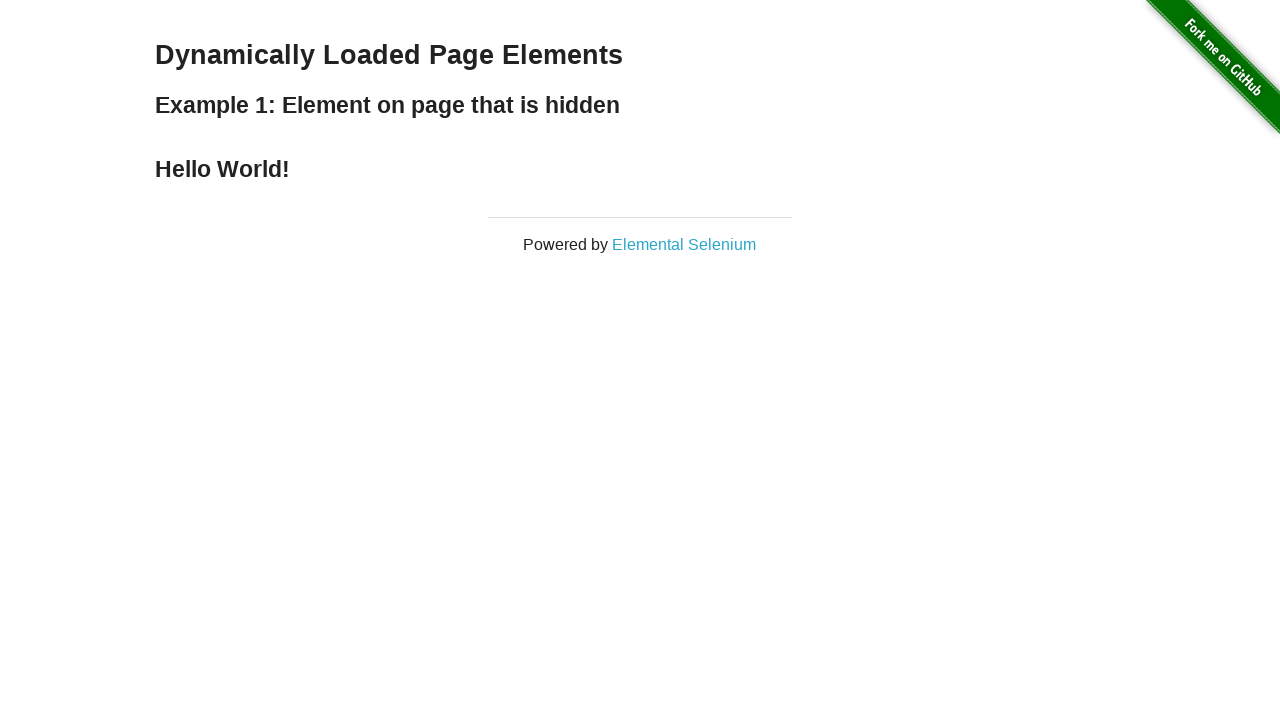